Tests the bank manager login flow to add a new customer, then logs in as that customer to verify the registration worked

Starting URL: https://www.globalsqa.com/angularJs-protractor/BankingProject/#/login

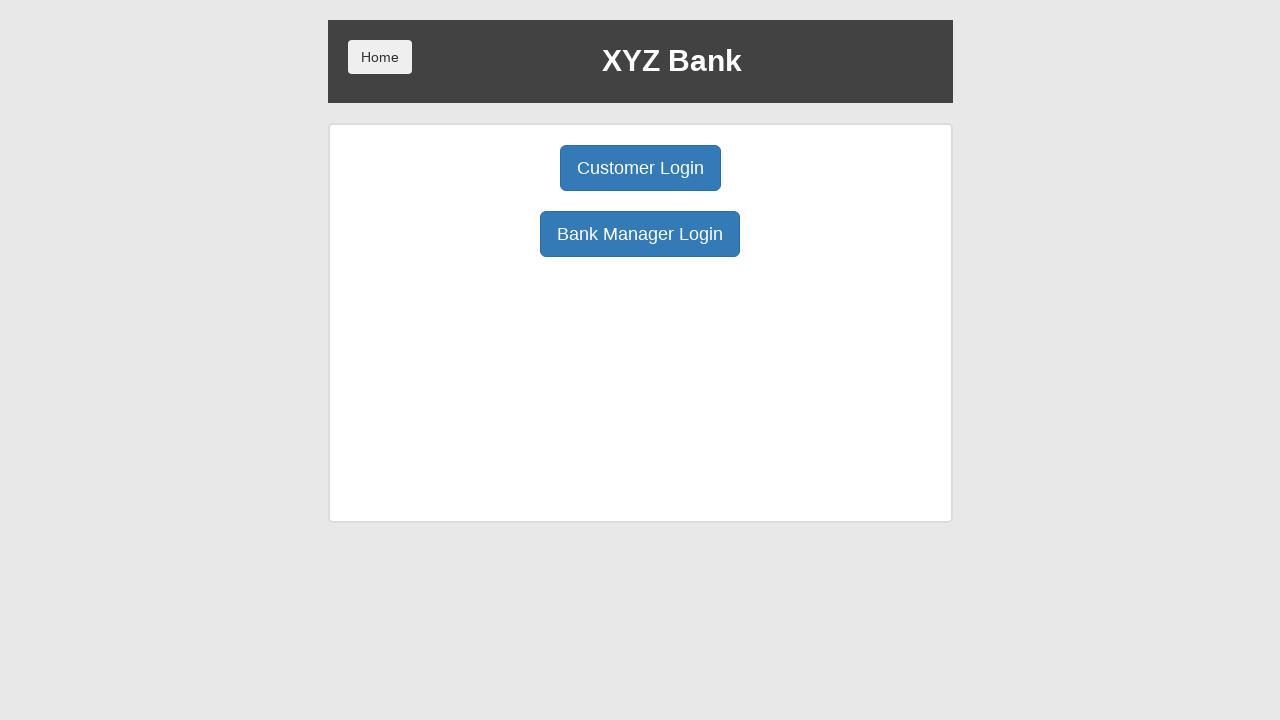

Clicked Bank Manager Login button at (640, 234) on button:has-text('Bank Manager Login')
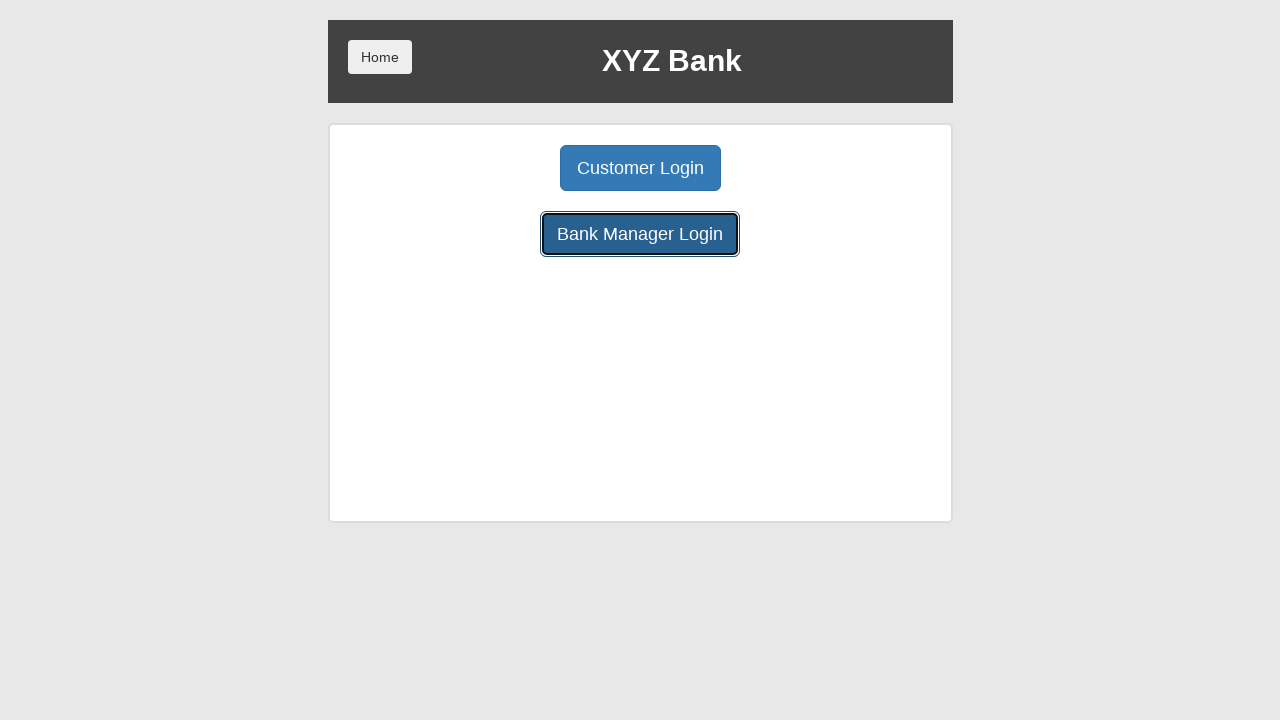

Clicked Add Customer button at (502, 168) on button:has-text('Add Customer')
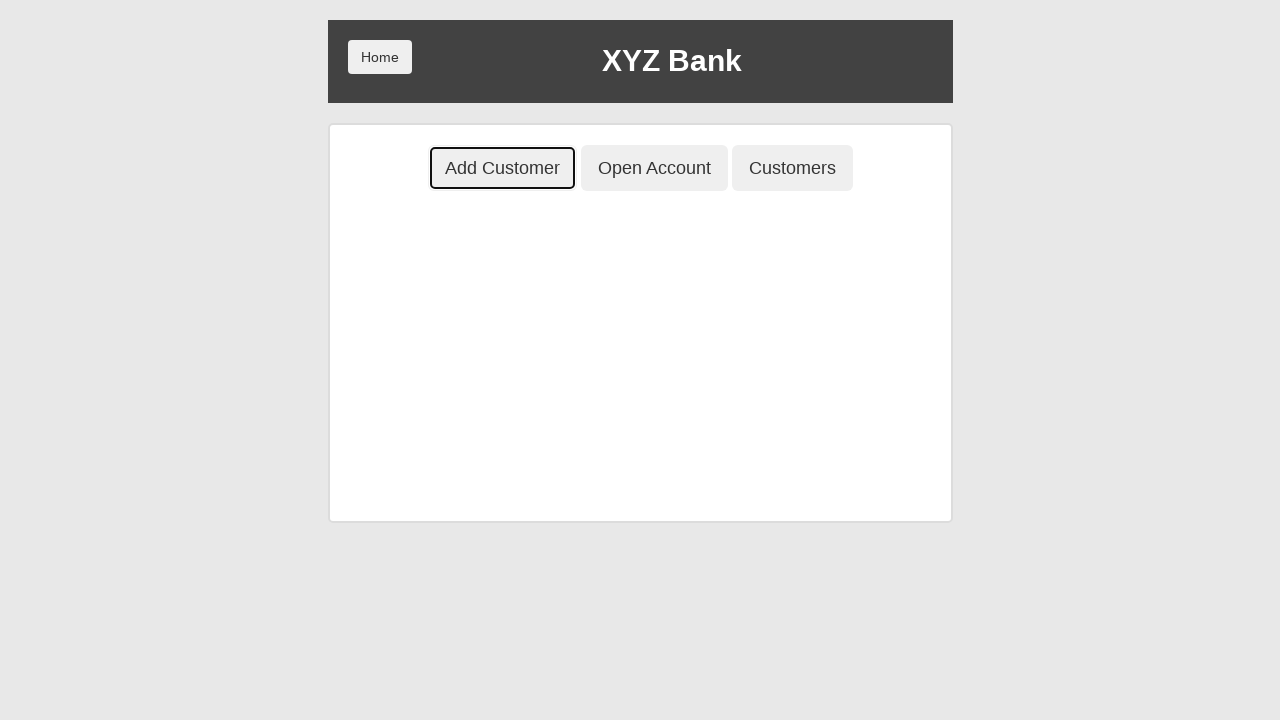

Filled first name field with 'John' on input[placeholder='First Name']
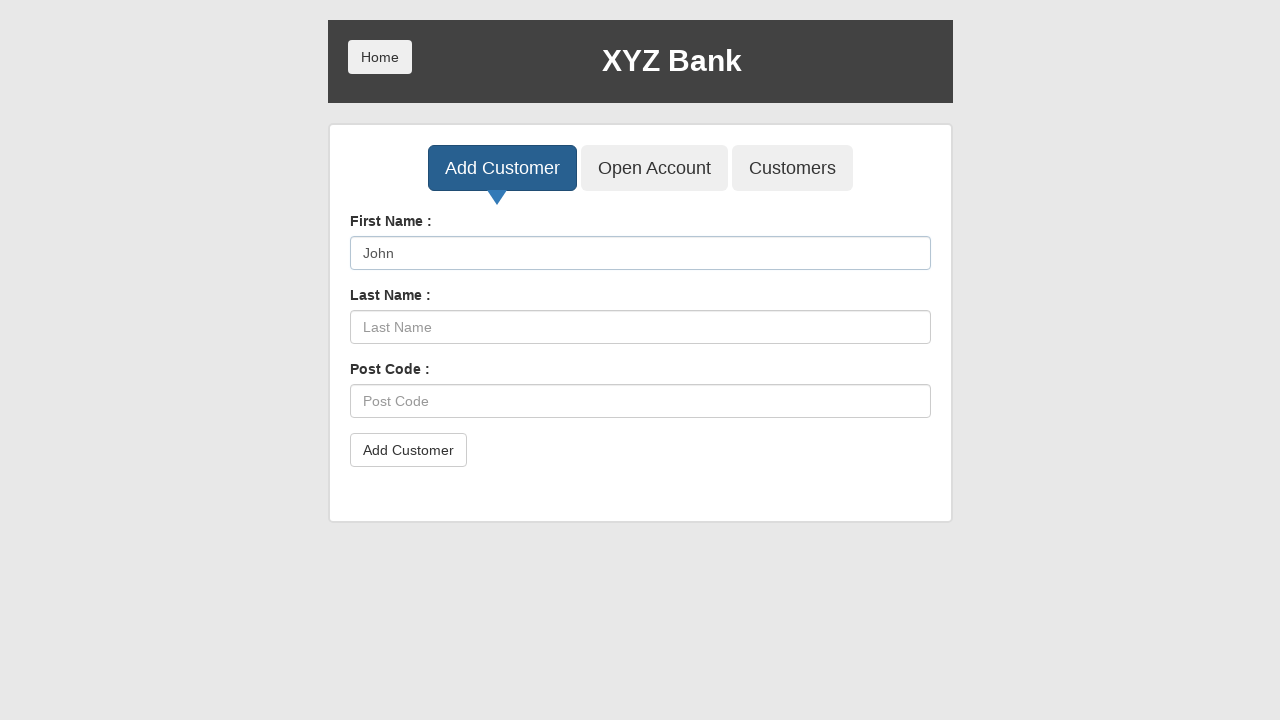

Filled last name field with 'NeJonh' on input[placeholder='Last Name']
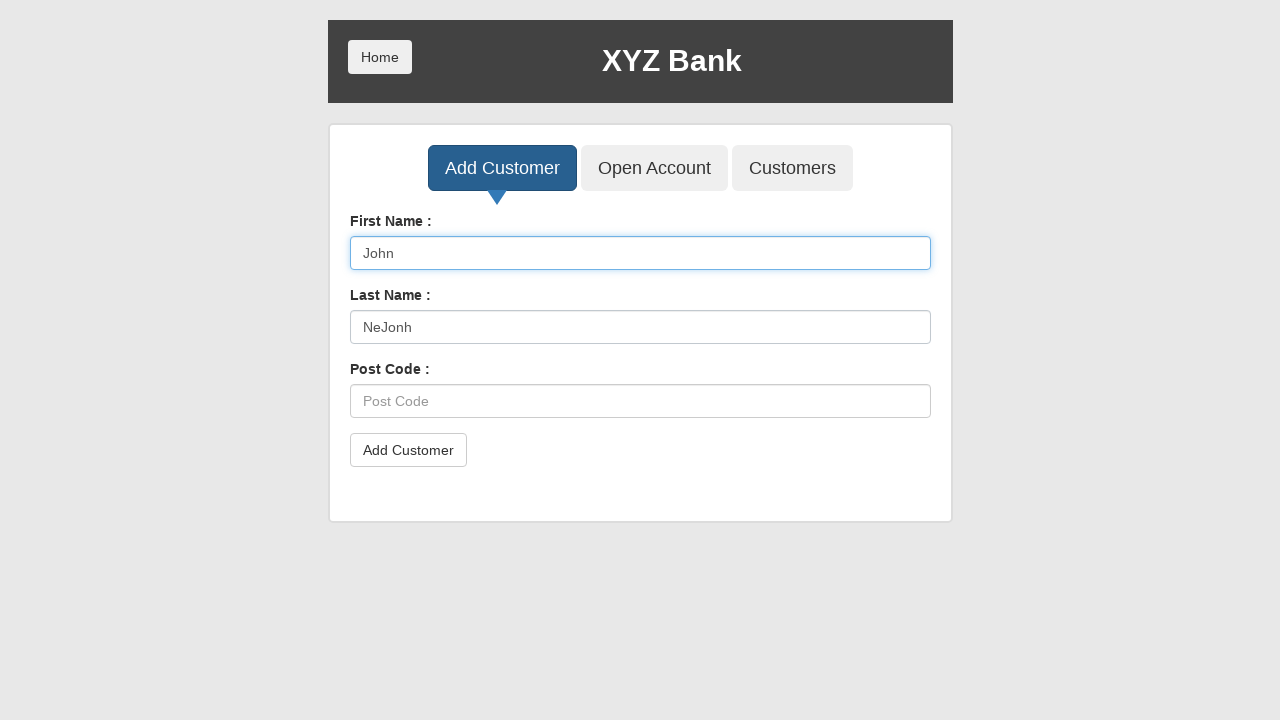

Filled post code field with '12334' on input[placeholder='Post Code']
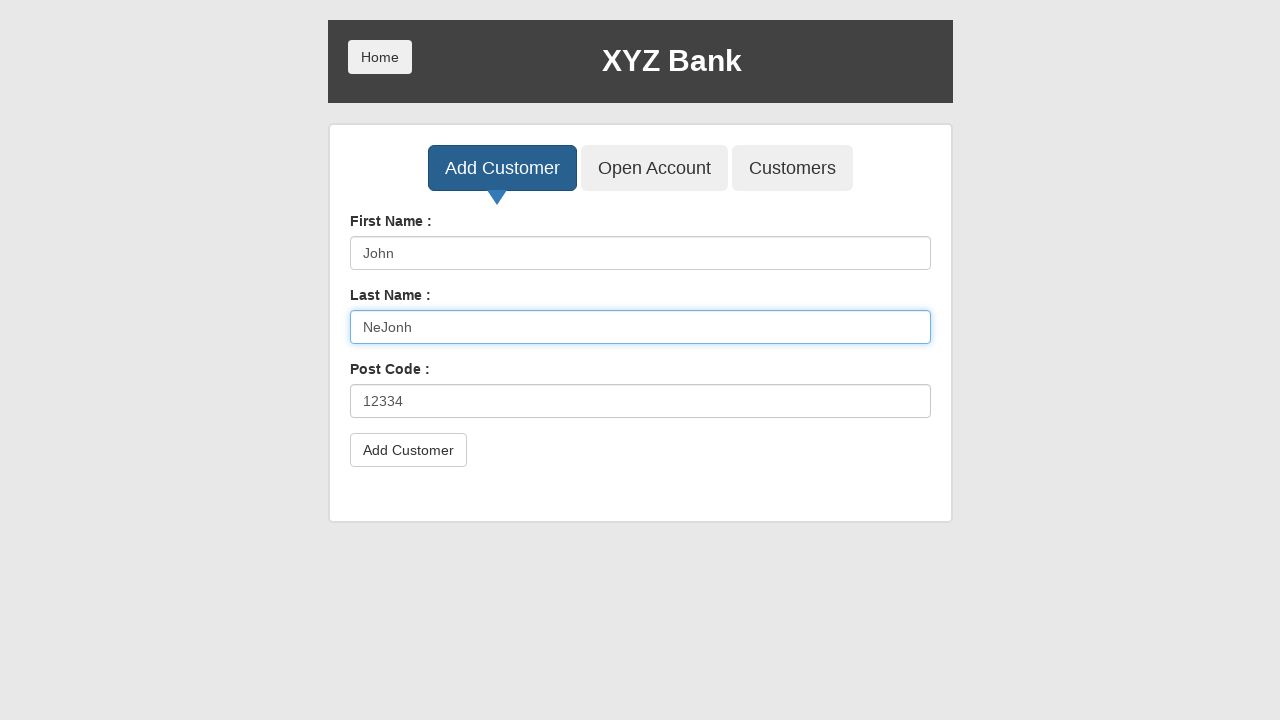

Clicked submit button to create new customer at (408, 450) on button[type='submit']
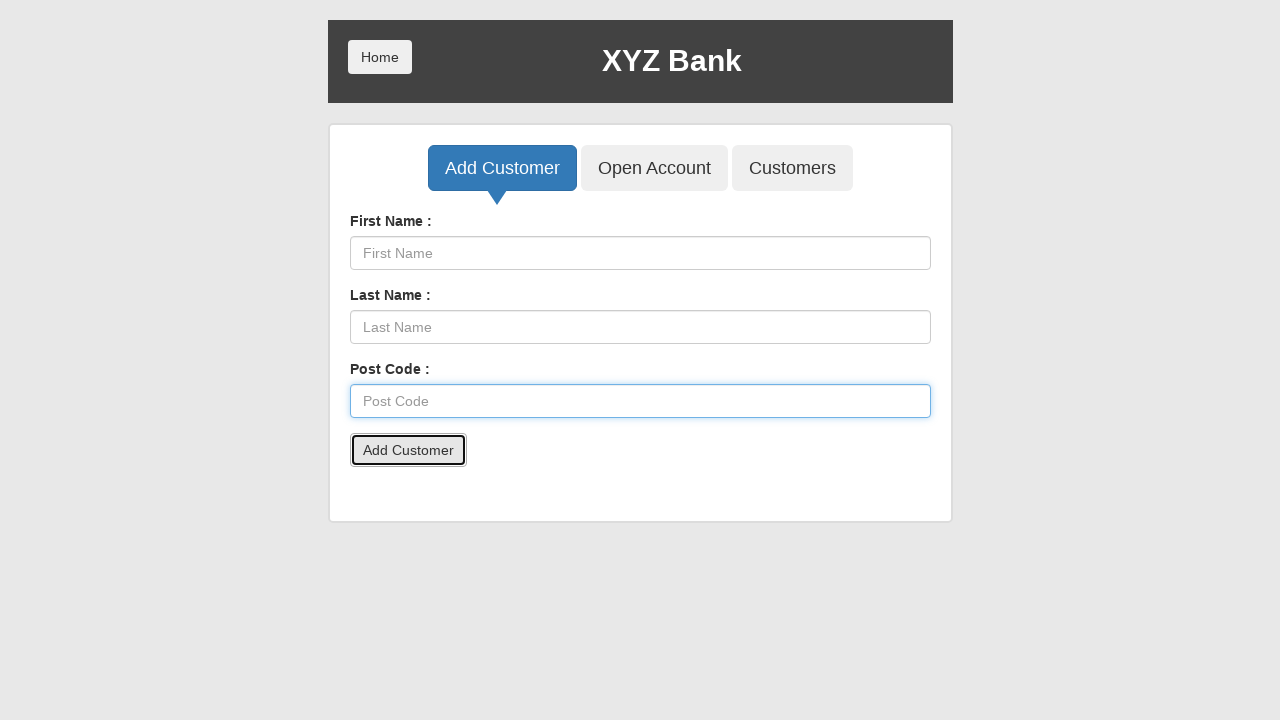

Set up dialog handler to accept alerts
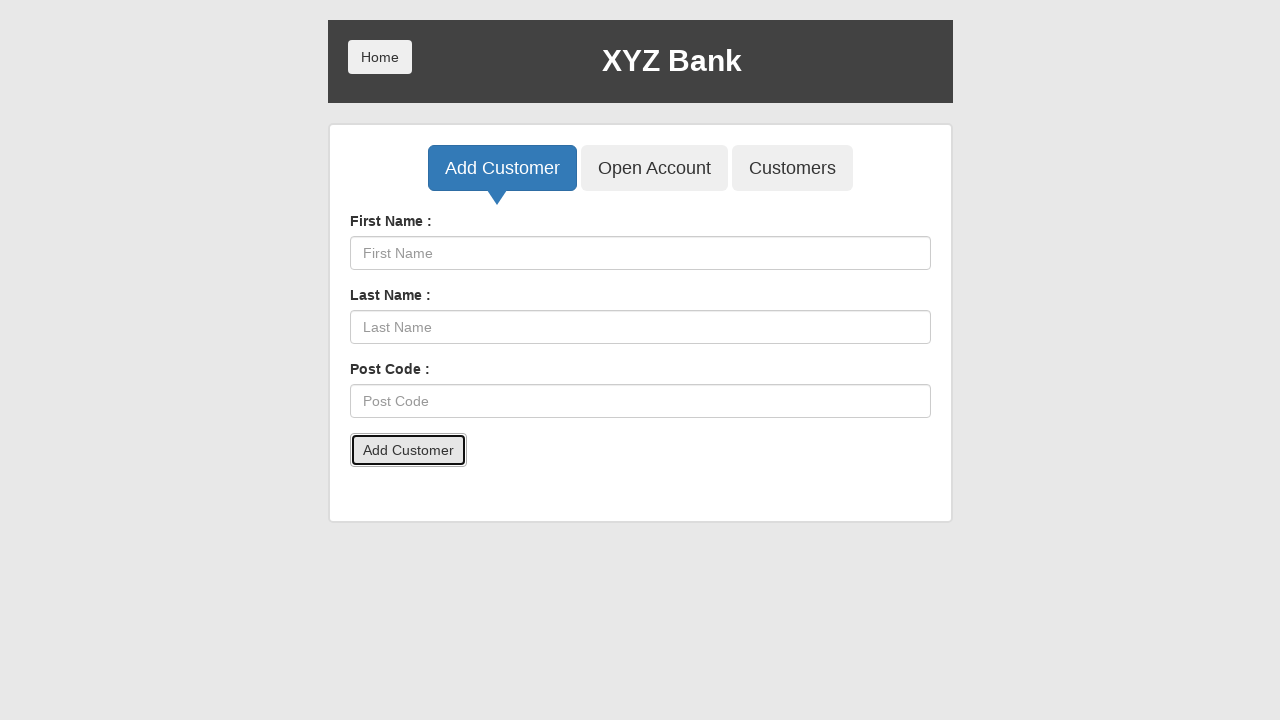

Clicked Open Account button at (502, 168) on button.btn.btn-lg.tab.btn-primary
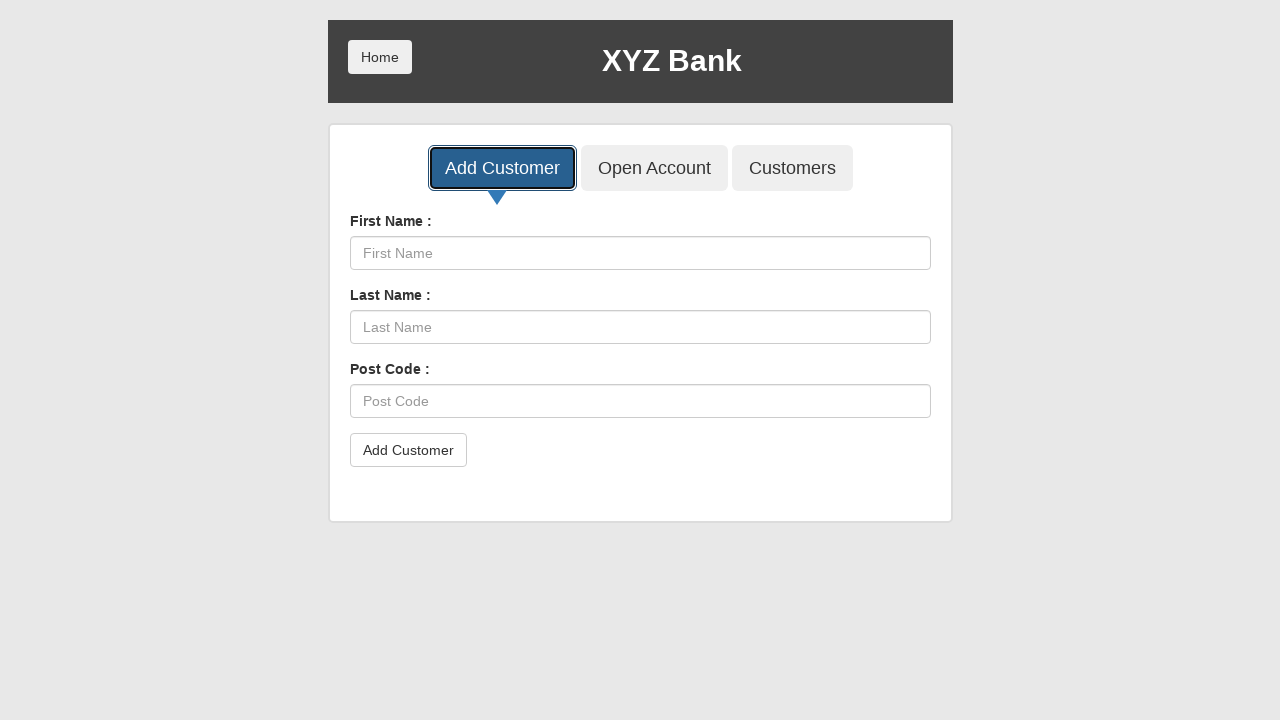

Clicked home button to return to main menu at (380, 57) on button.home
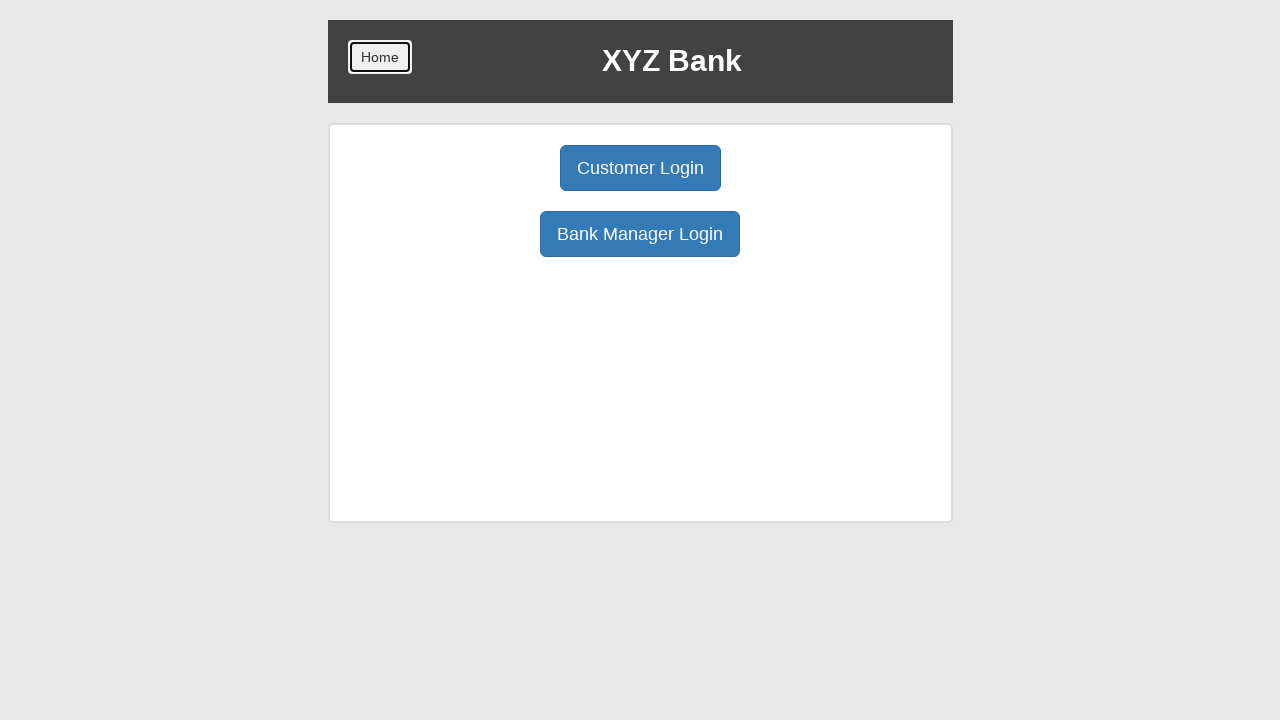

Clicked Customer Login button at (640, 168) on button:has-text('Customer Login')
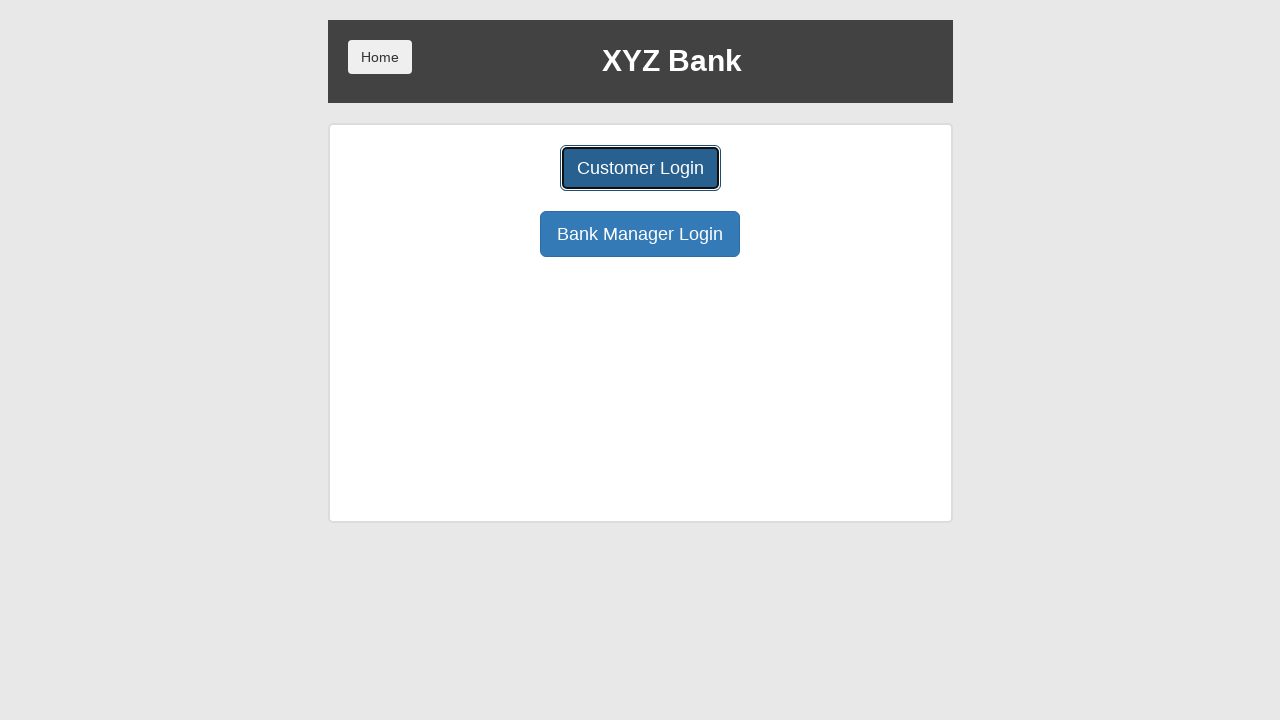

Selected customer user ID 6 from dropdown on #userSelect
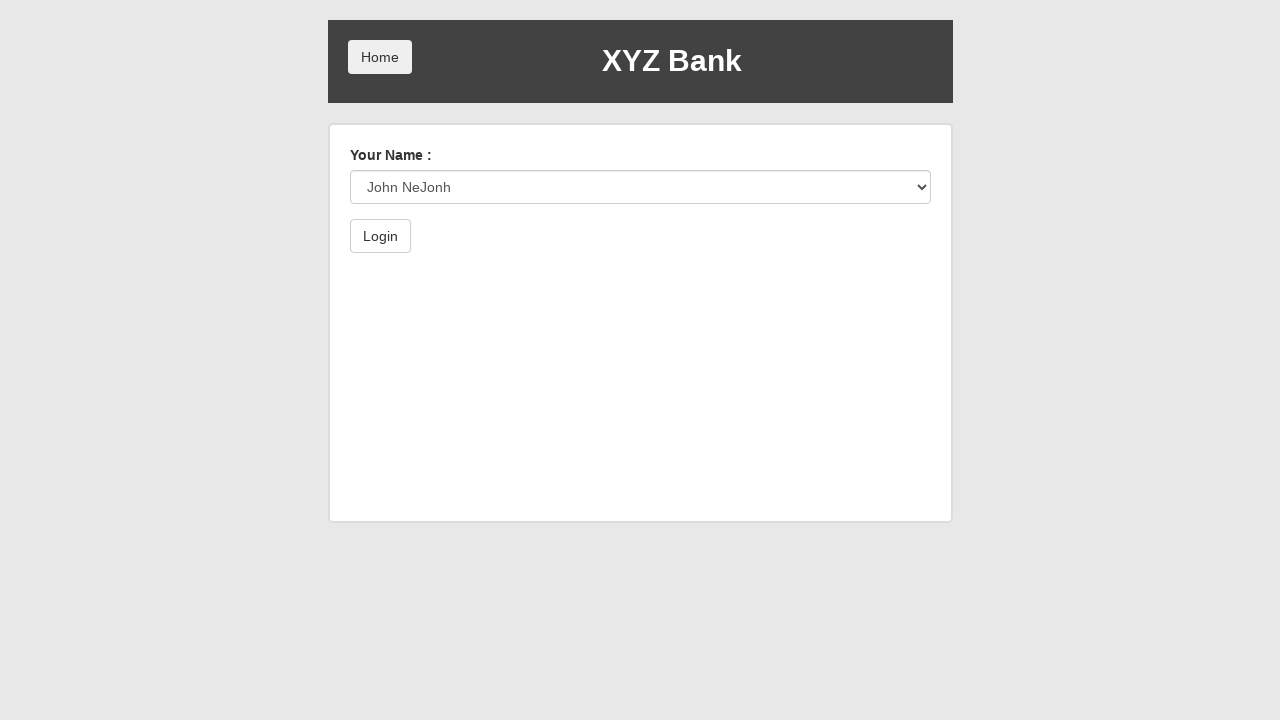

Clicked submit button to log in as customer at (380, 236) on button[type='submit']
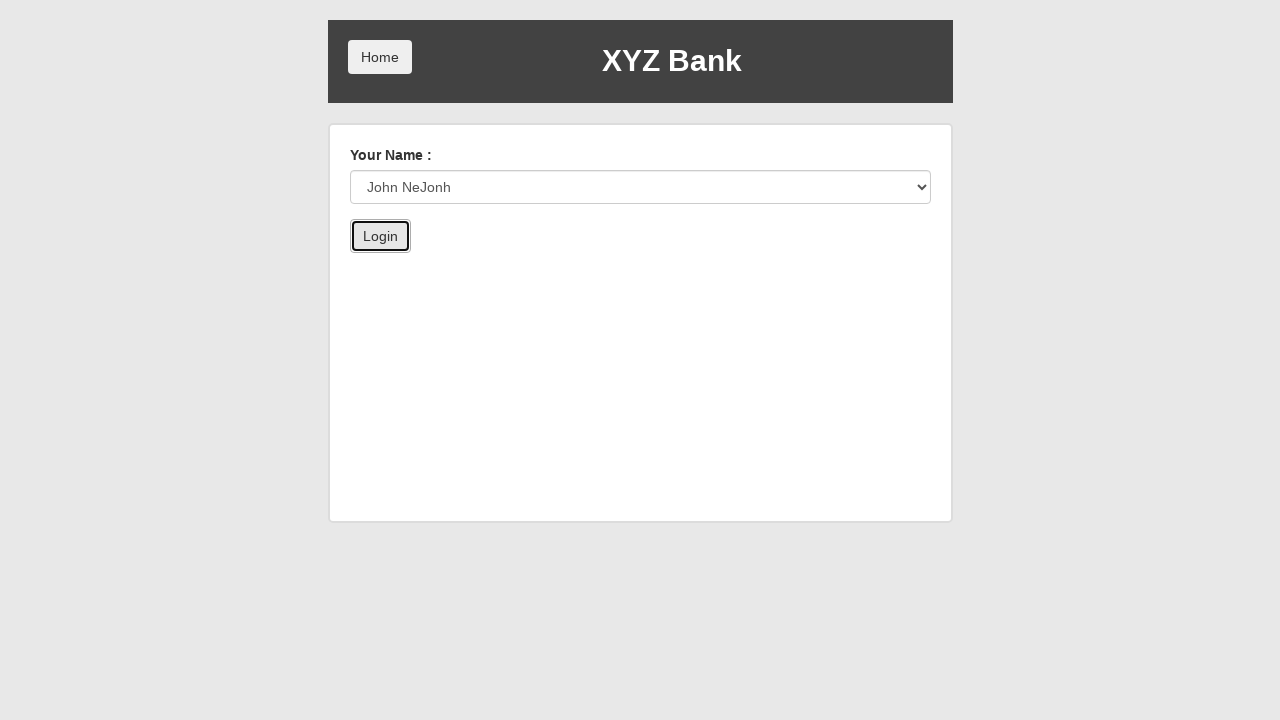

Verified customer name 'John NeJonh' is displayed on page
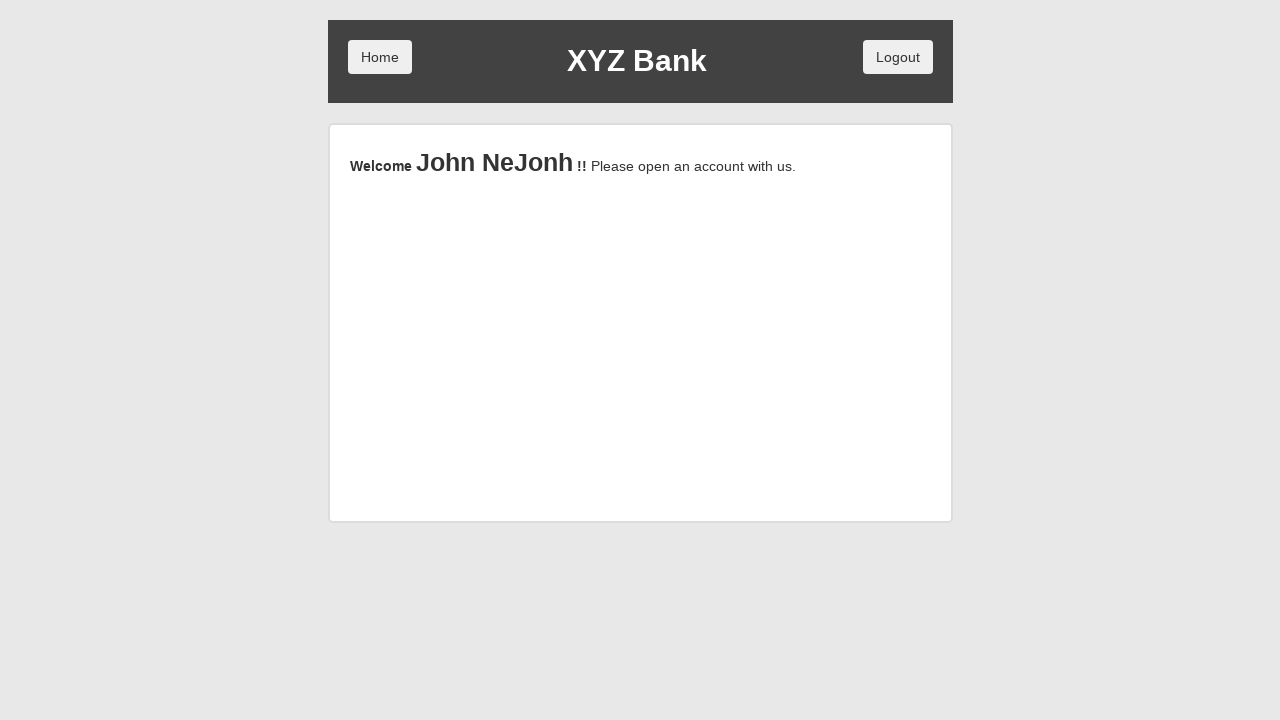

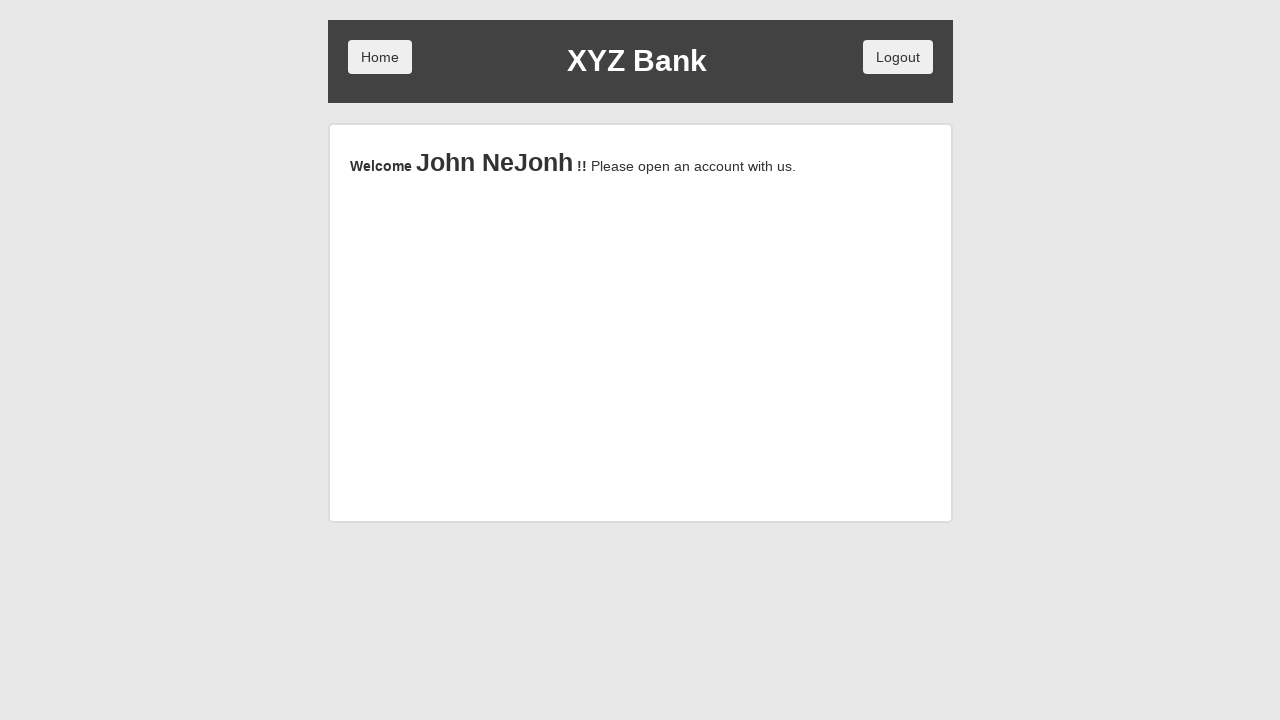